Tests selecting a radio button and verifying it becomes selected

Starting URL: https://rahulshettyacademy.com/AutomationPractice/

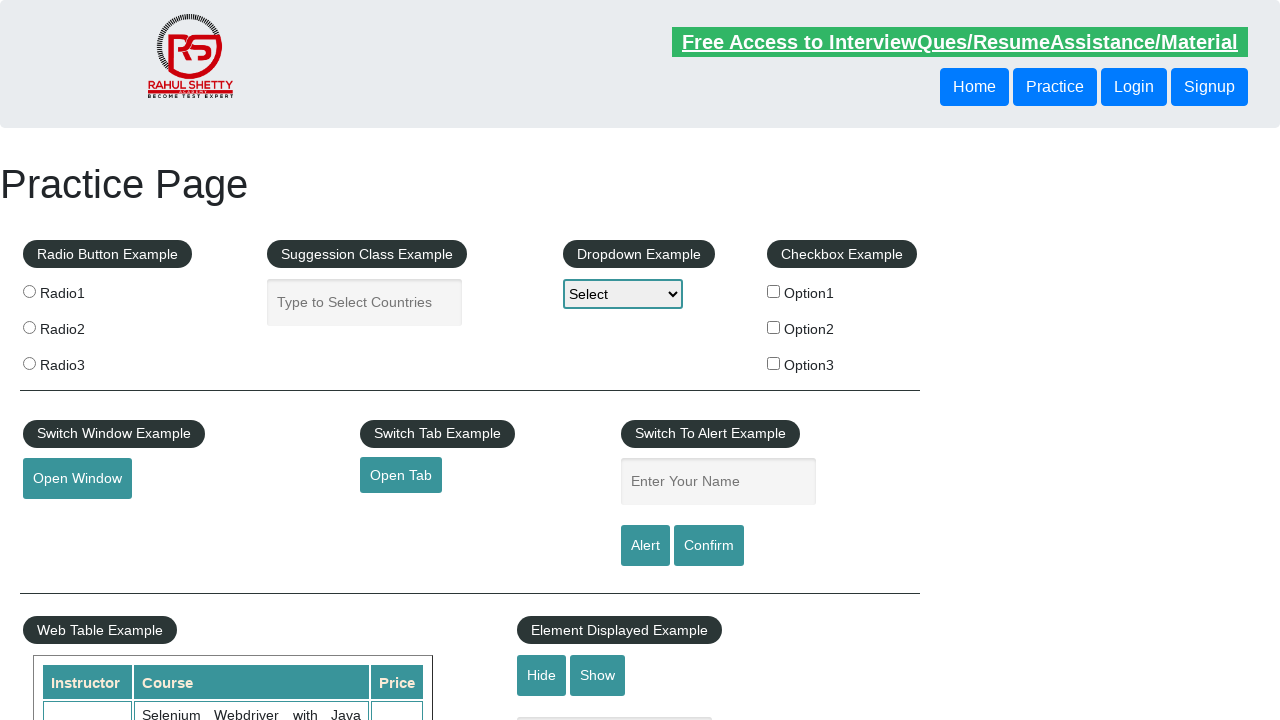

Navigated to Rahul Shetty Academy Automation Practice page
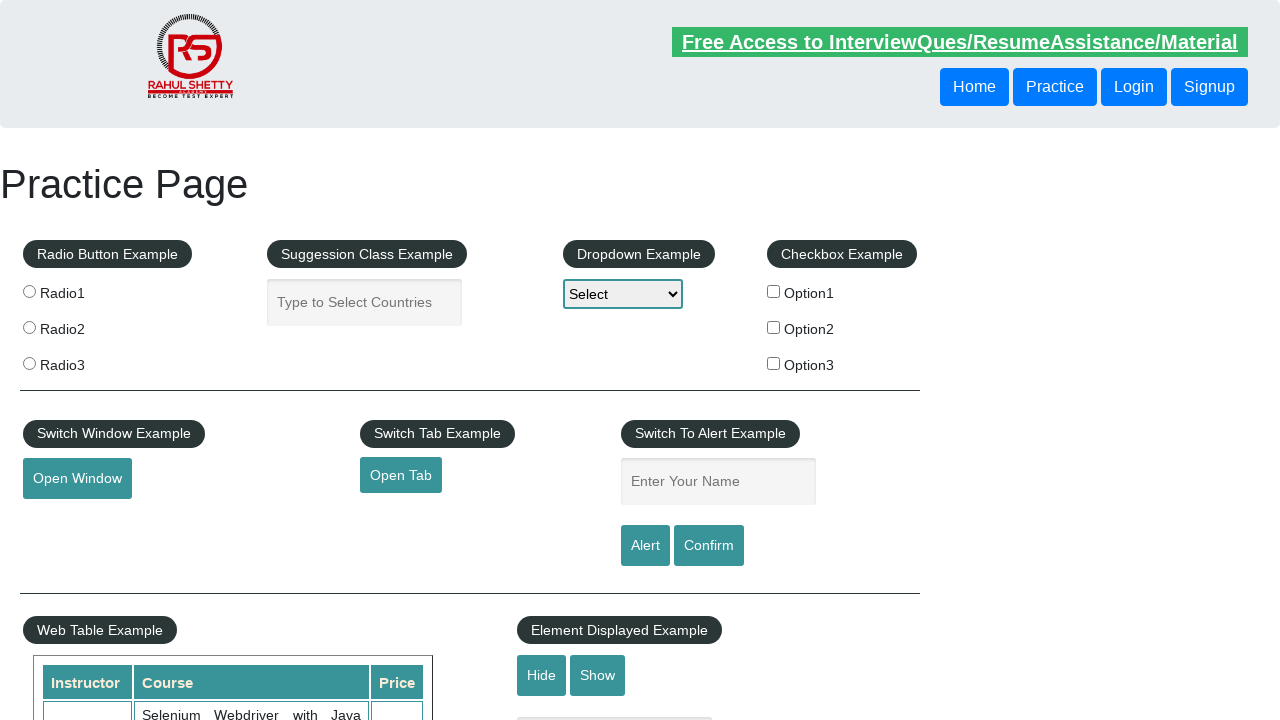

Clicked on radio button 1 at (29, 291) on input[value='radio1']
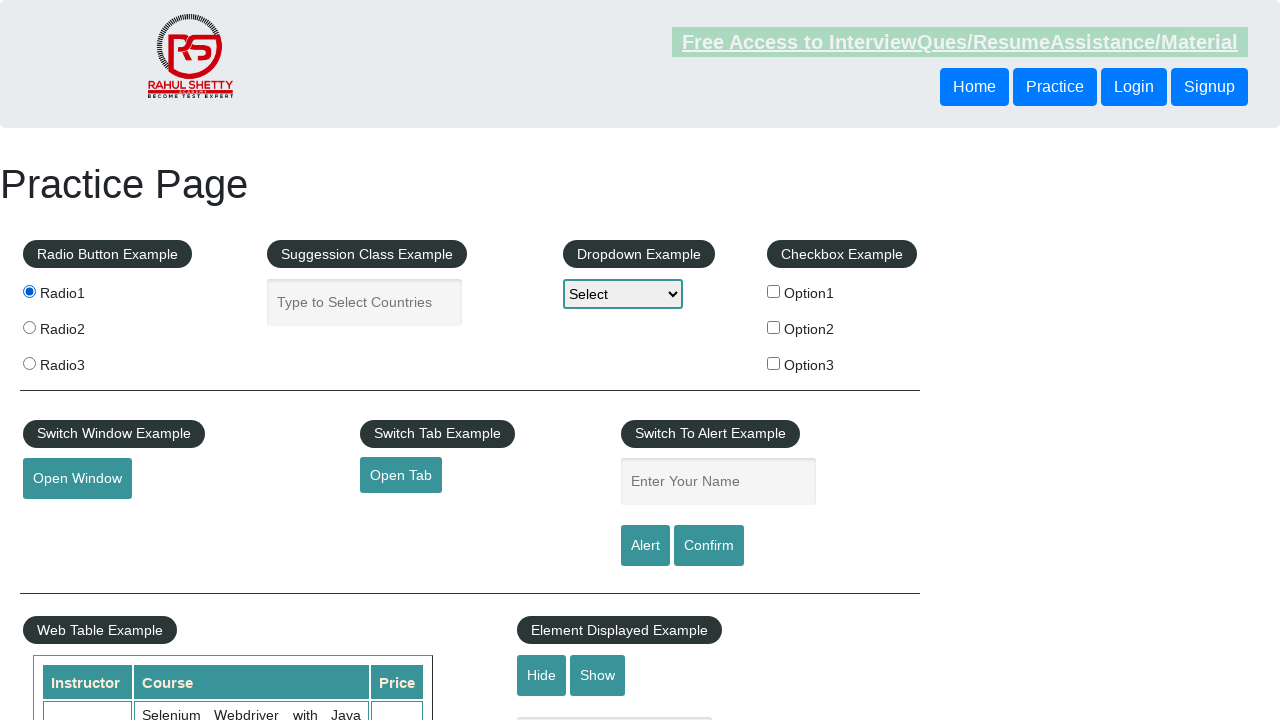

Verified radio button 1 is selected
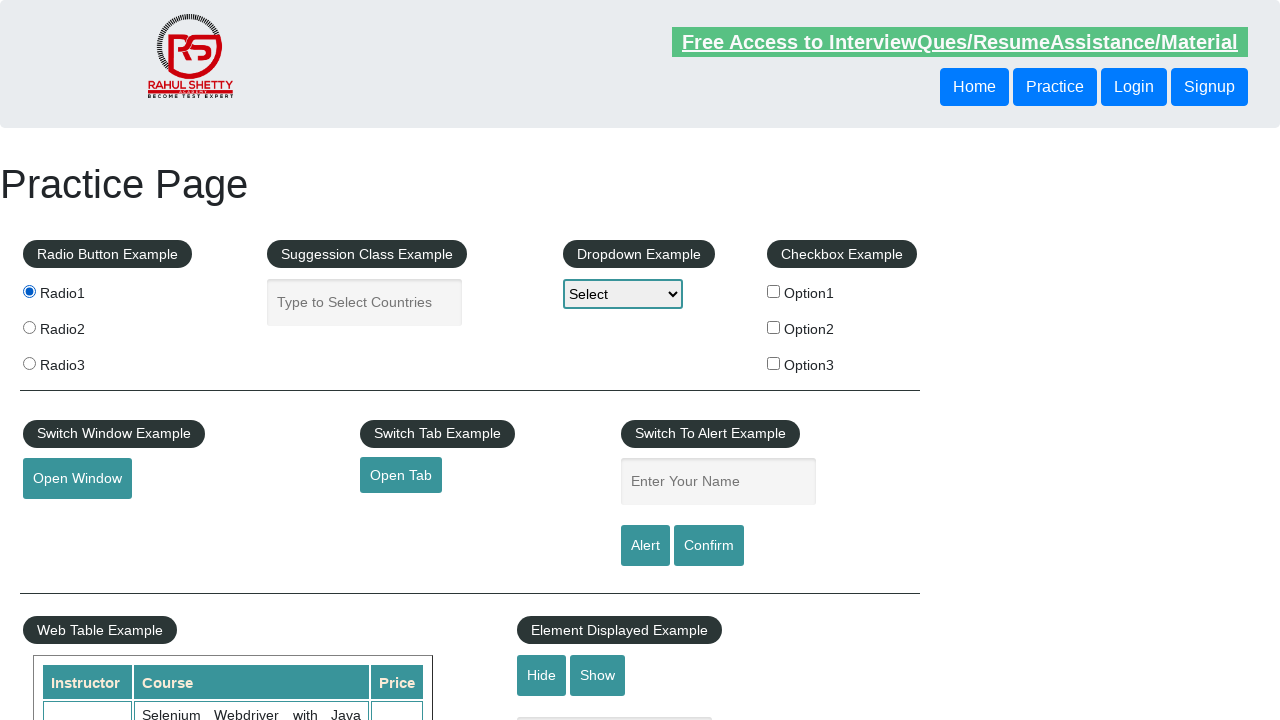

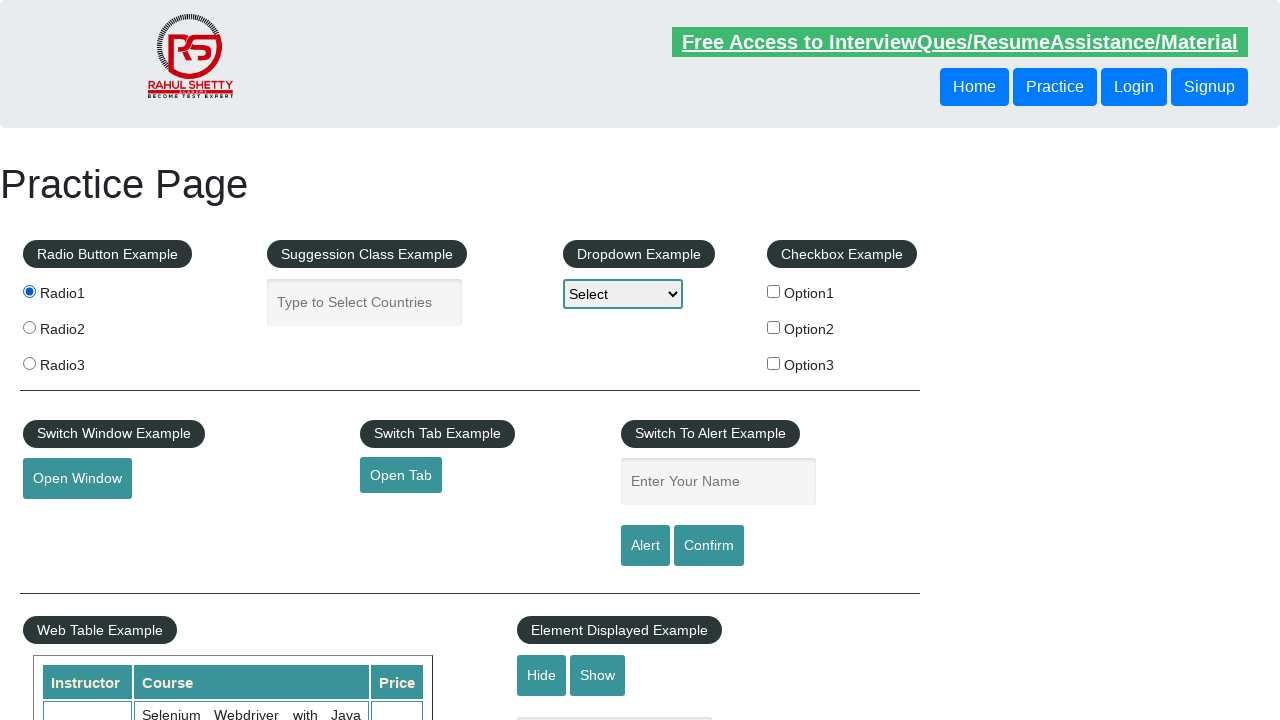